Navigates to the FAQ page and verifies the page title

Starting URL: https://fashiondays.ro

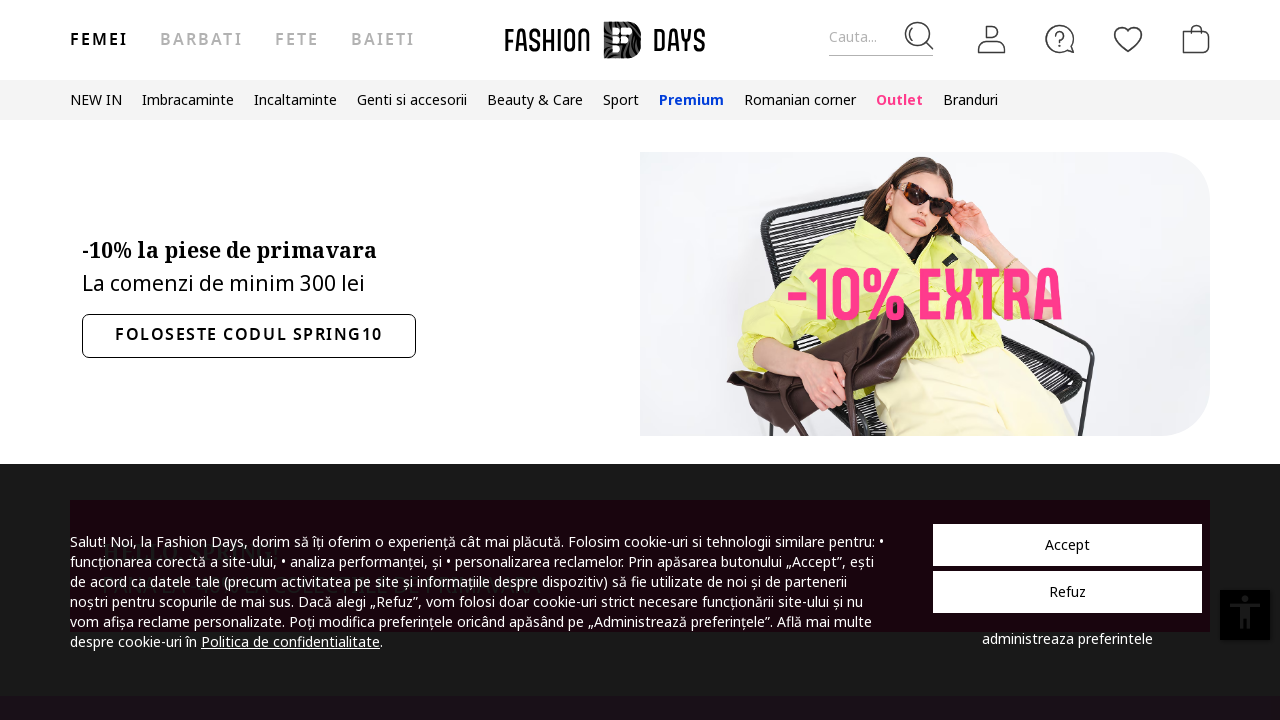

Clicked on FAQ page link at (1060, 39) on a[href="/page/faq/"]
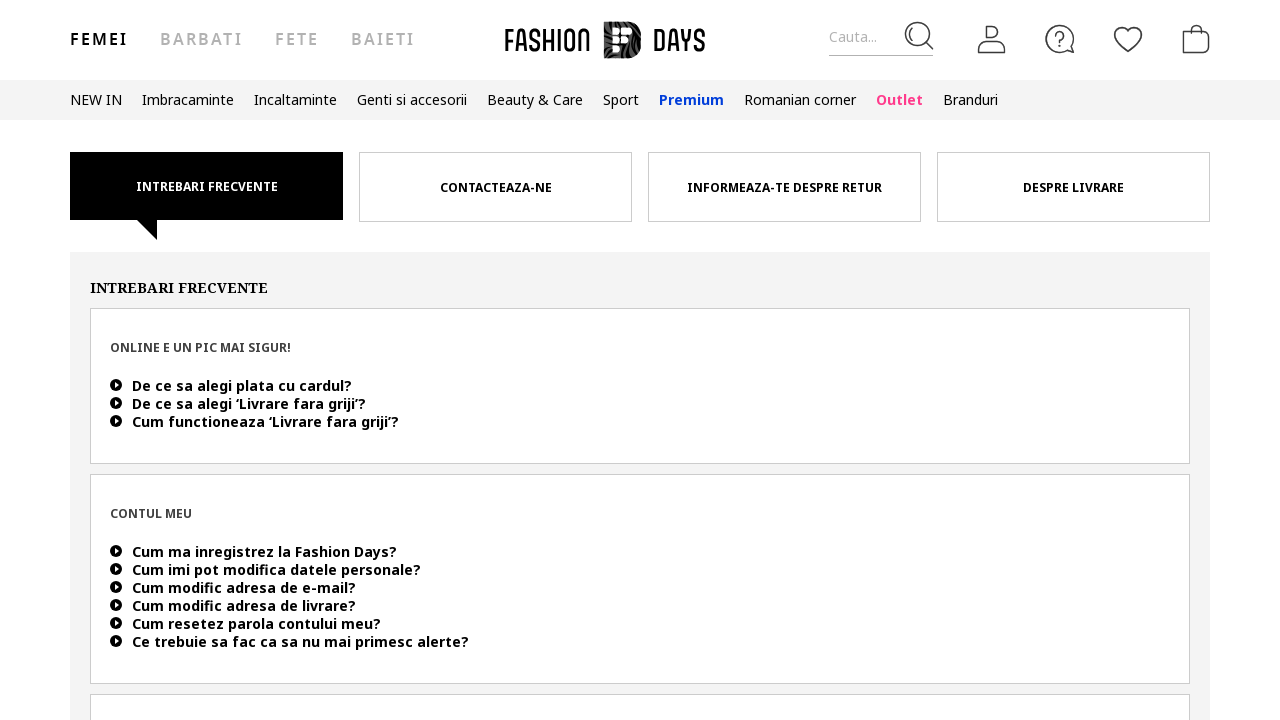

Waited 3 seconds for FAQ page to load
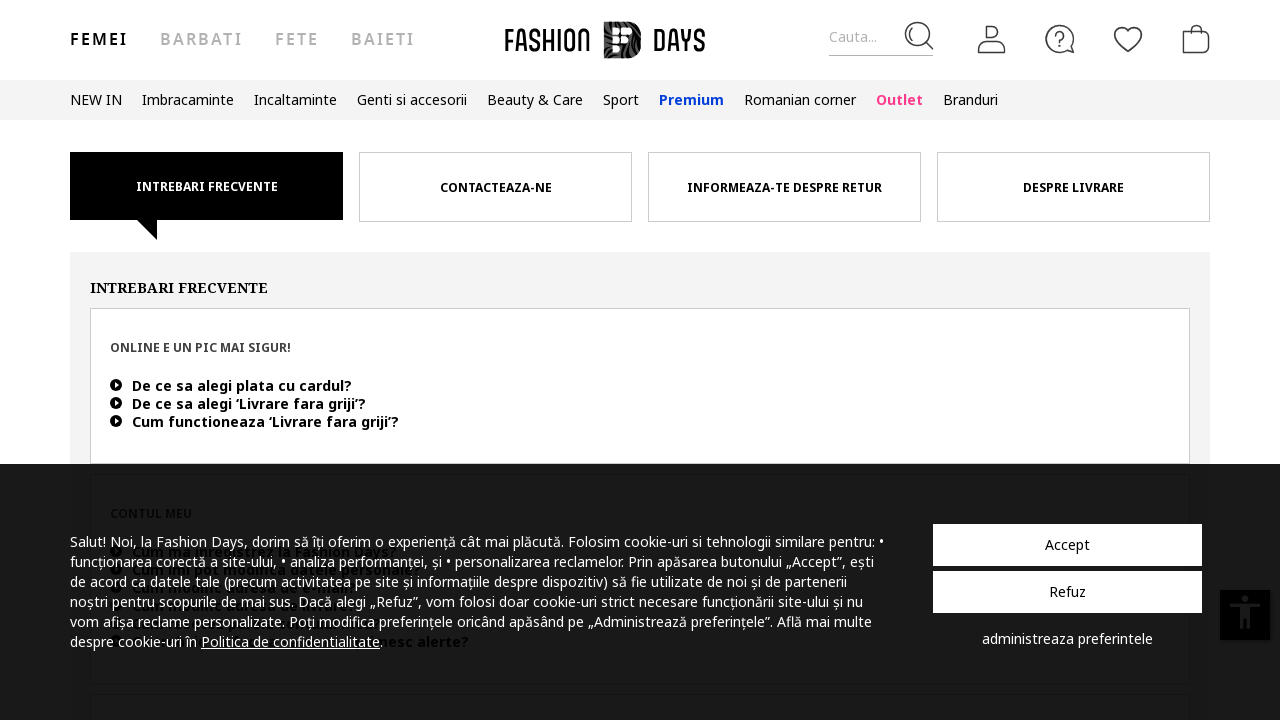

Retrieved page title
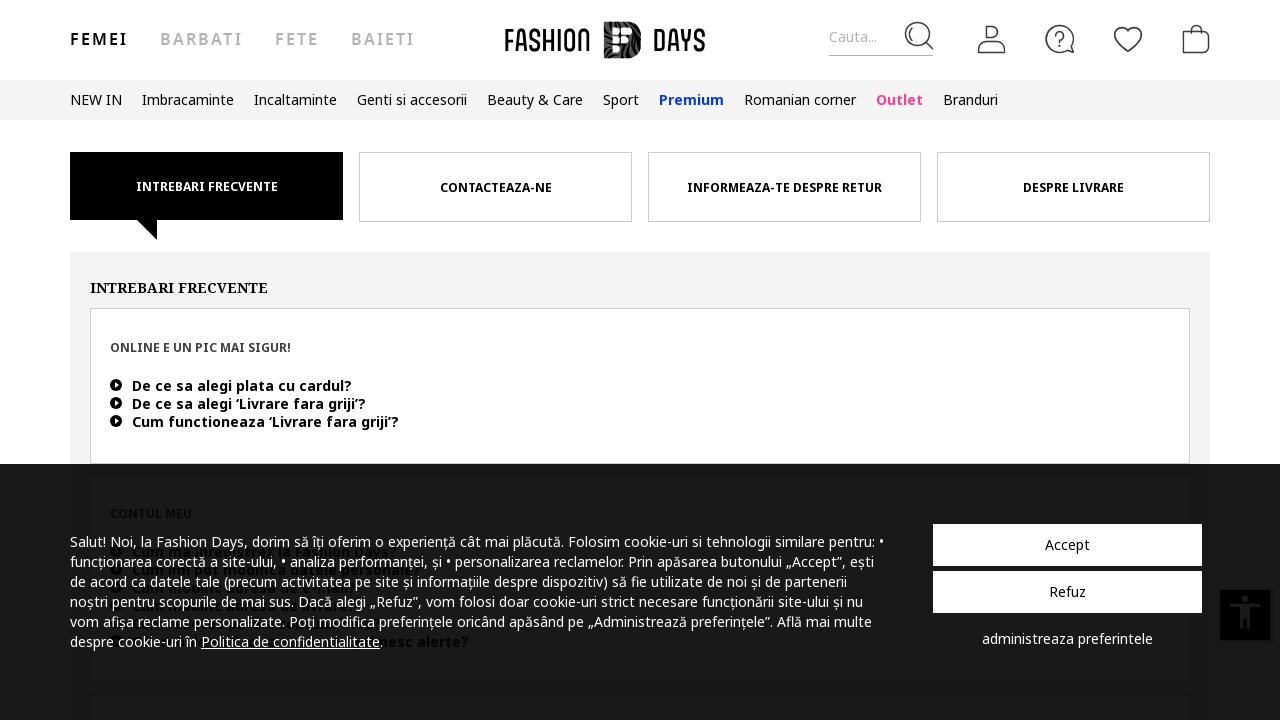

Verified page title matches expected value 'Fashion Days - Cum te putem ajuta?'
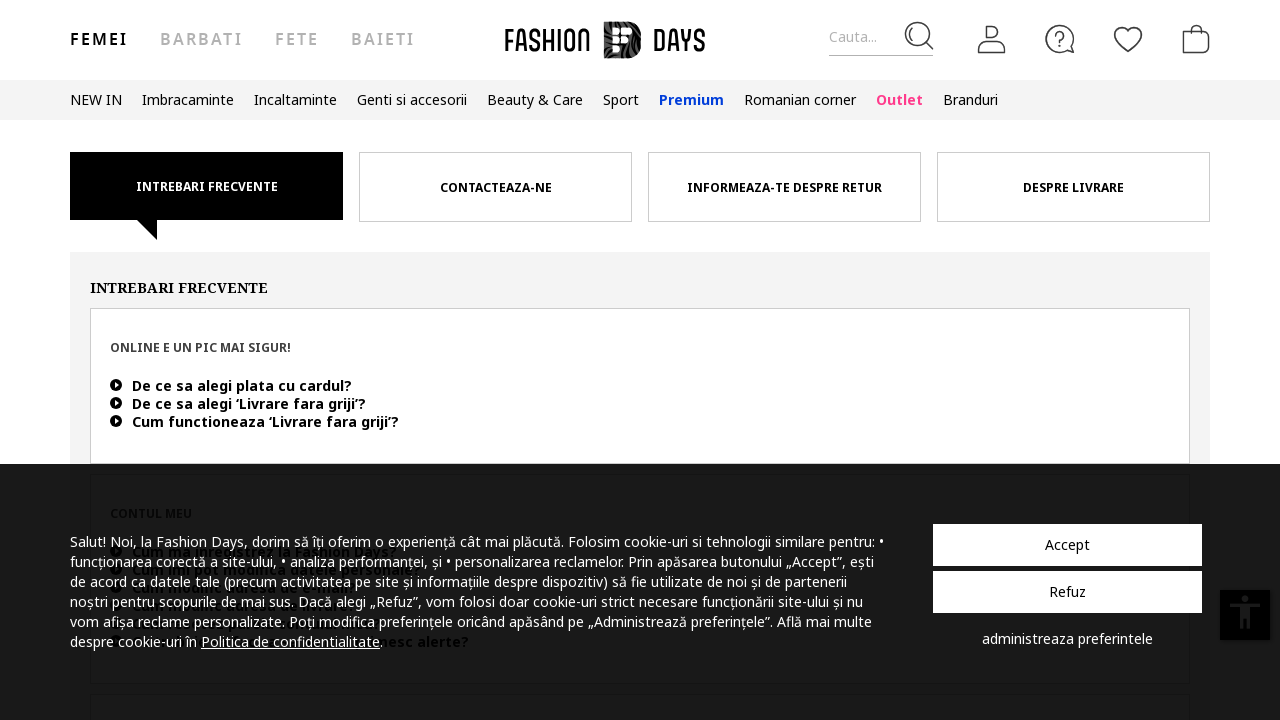

Waited 5 seconds for final page stabilization
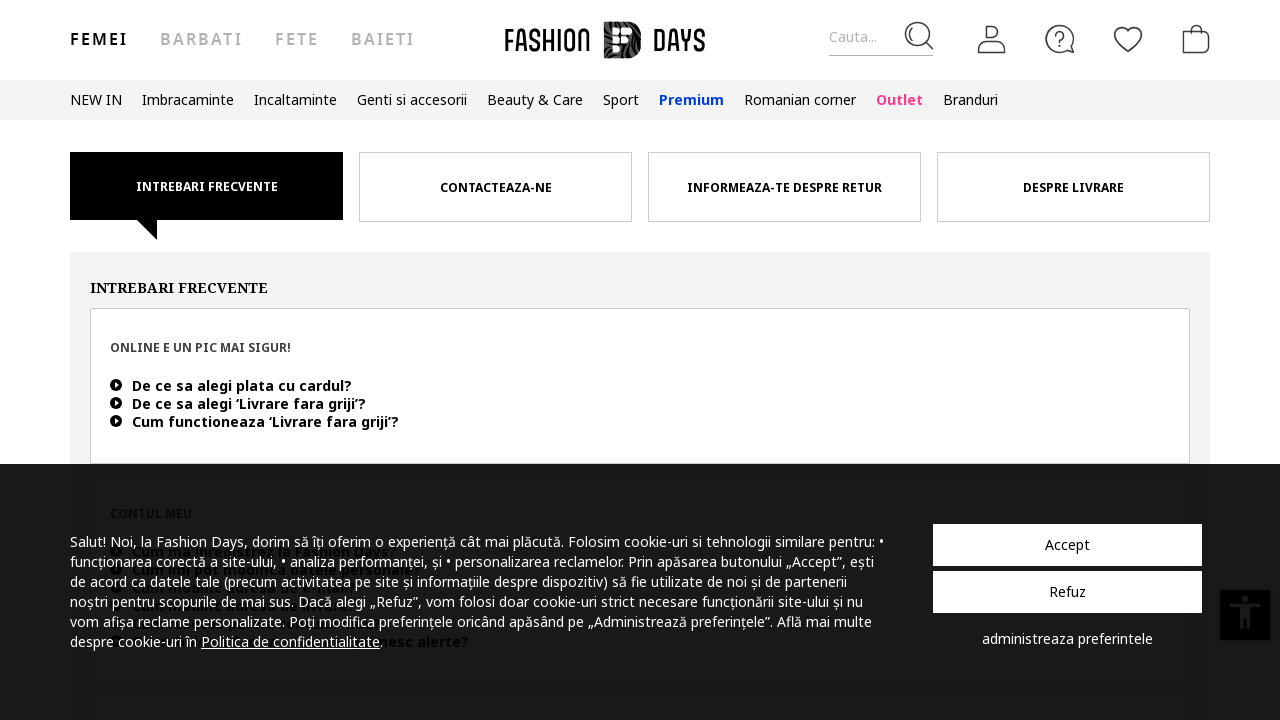

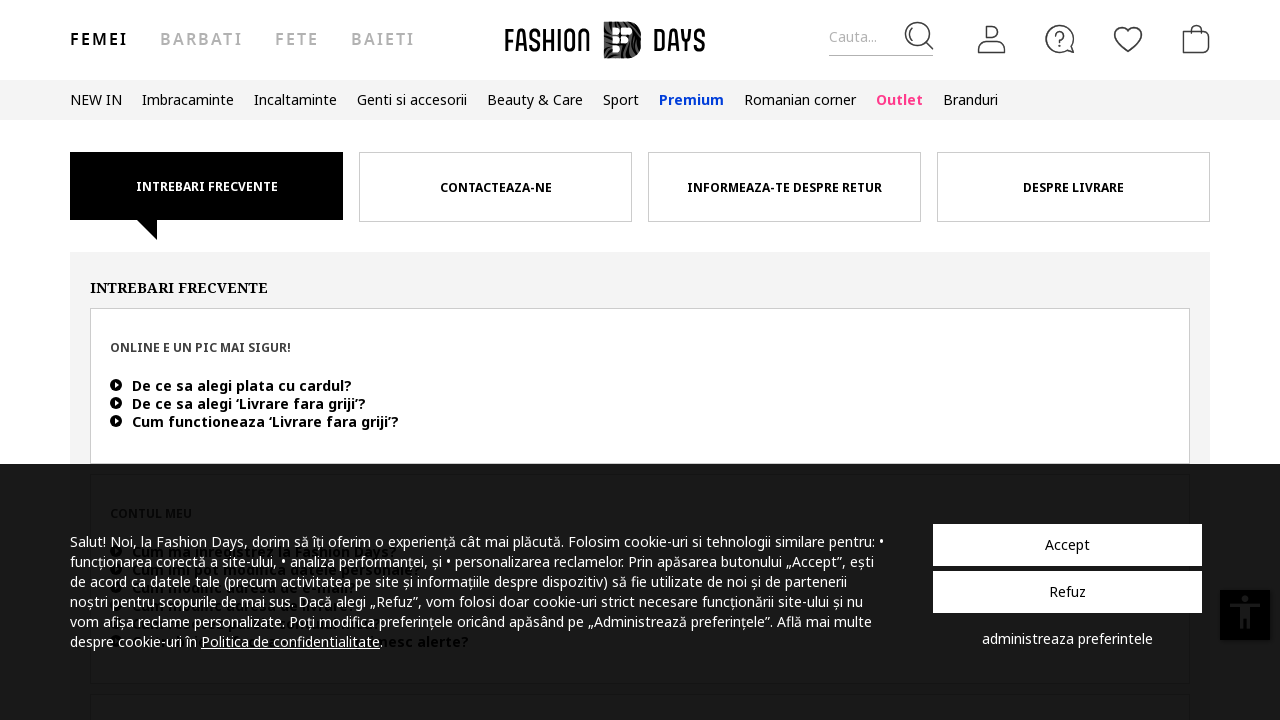